Tests opting out of A/B tests by forging an Optimizely opt-out cookie on the homepage before navigating to the A/B test page

Starting URL: http://the-internet.herokuapp.com

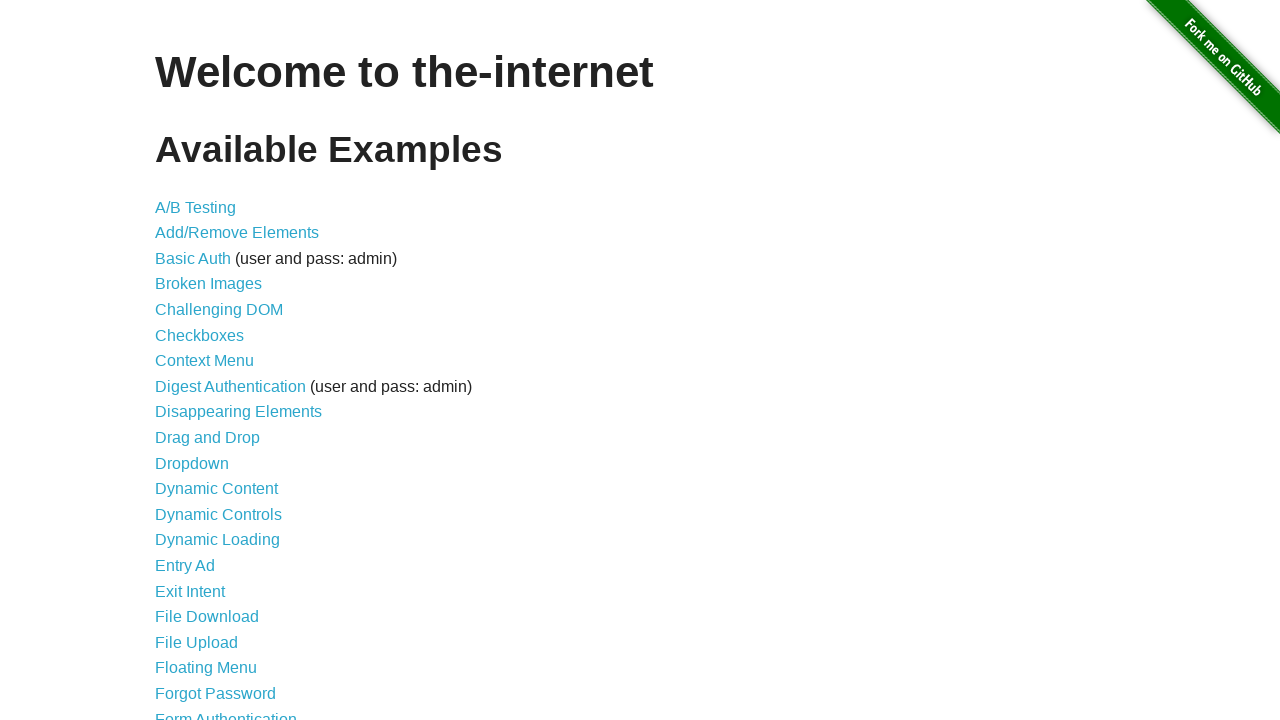

Added Optimizely opt-out cookie to context
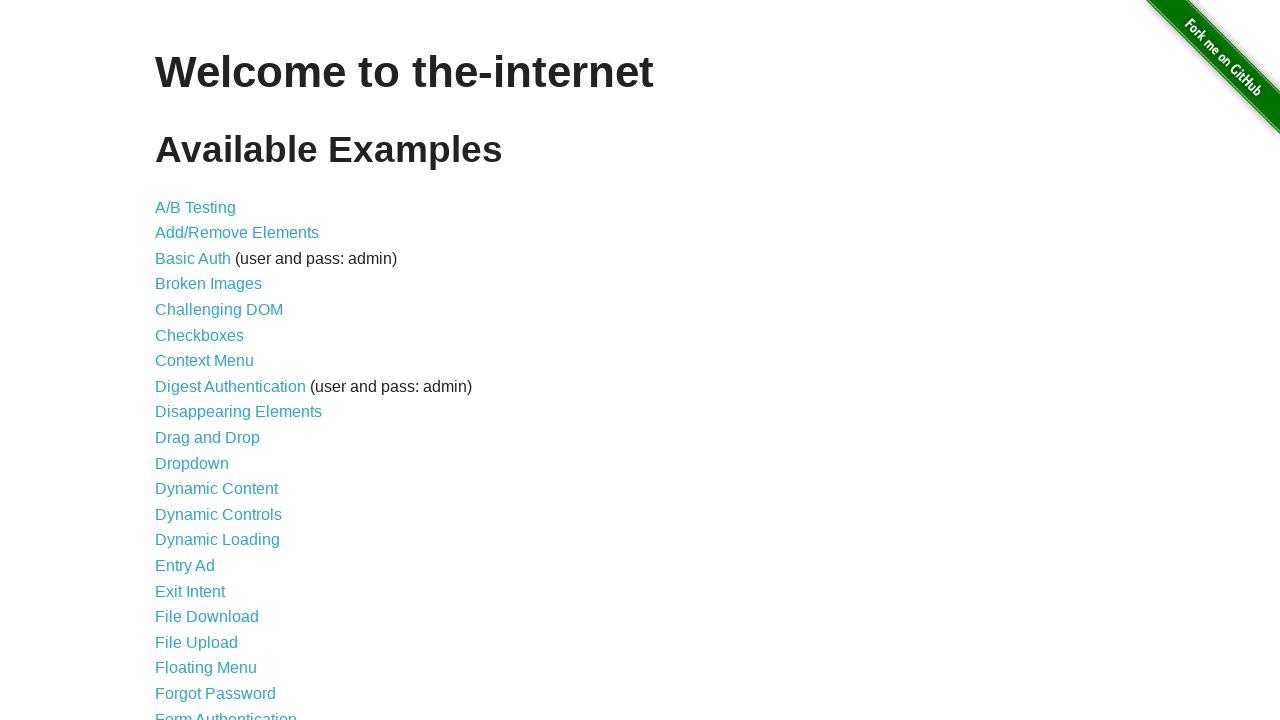

Navigated to A/B test page at http://the-internet.herokuapp.com/abtest
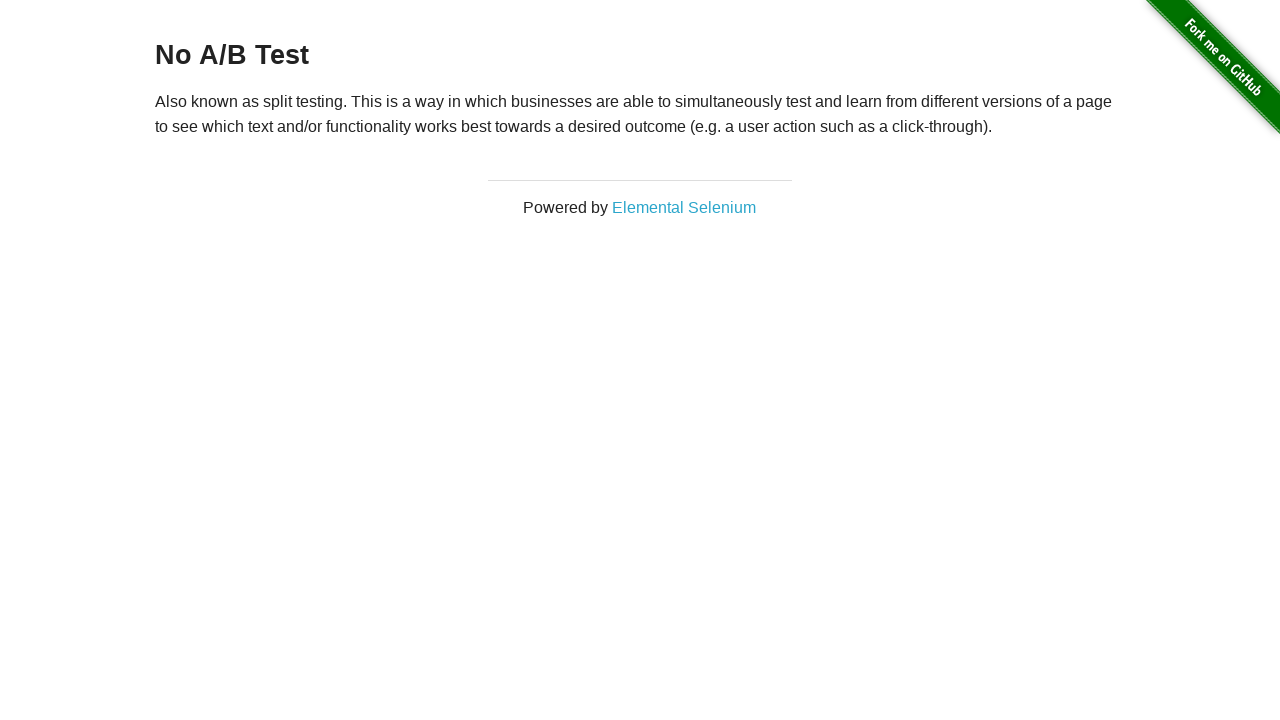

Retrieved heading text from page
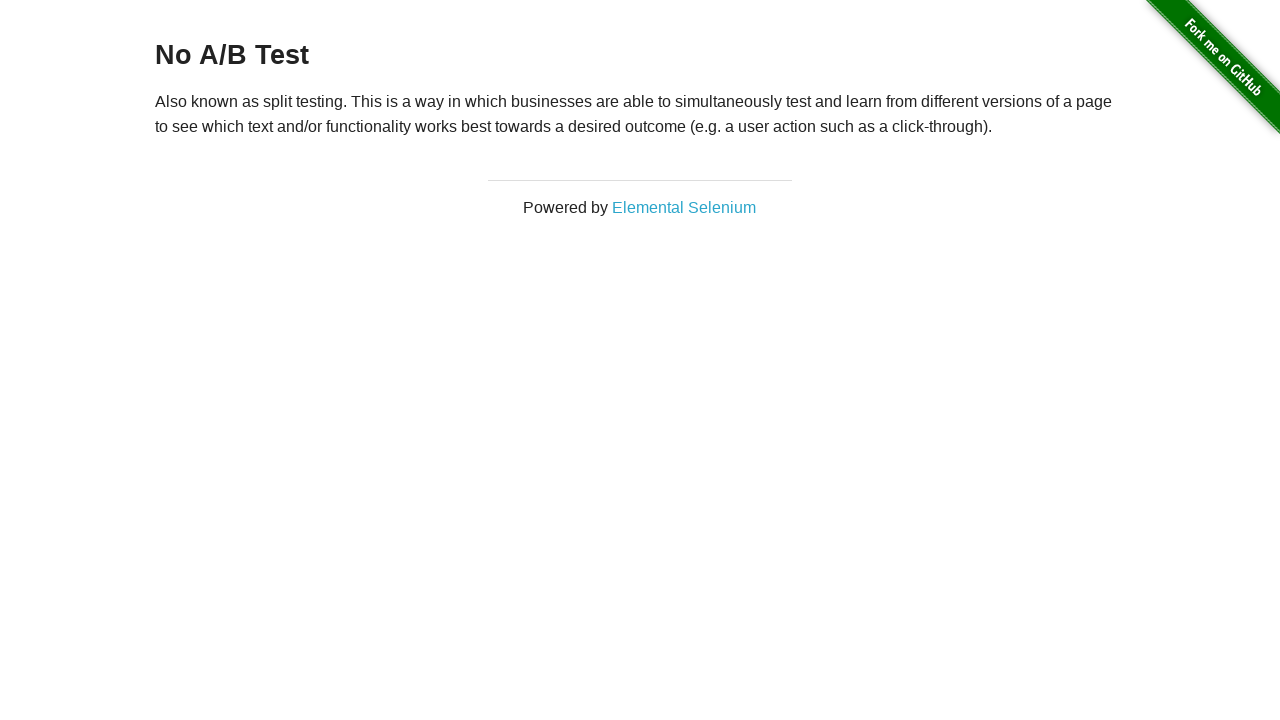

Verified heading text equals 'No A/B Test' - opt-out cookie successfully prevented A/B test assignment
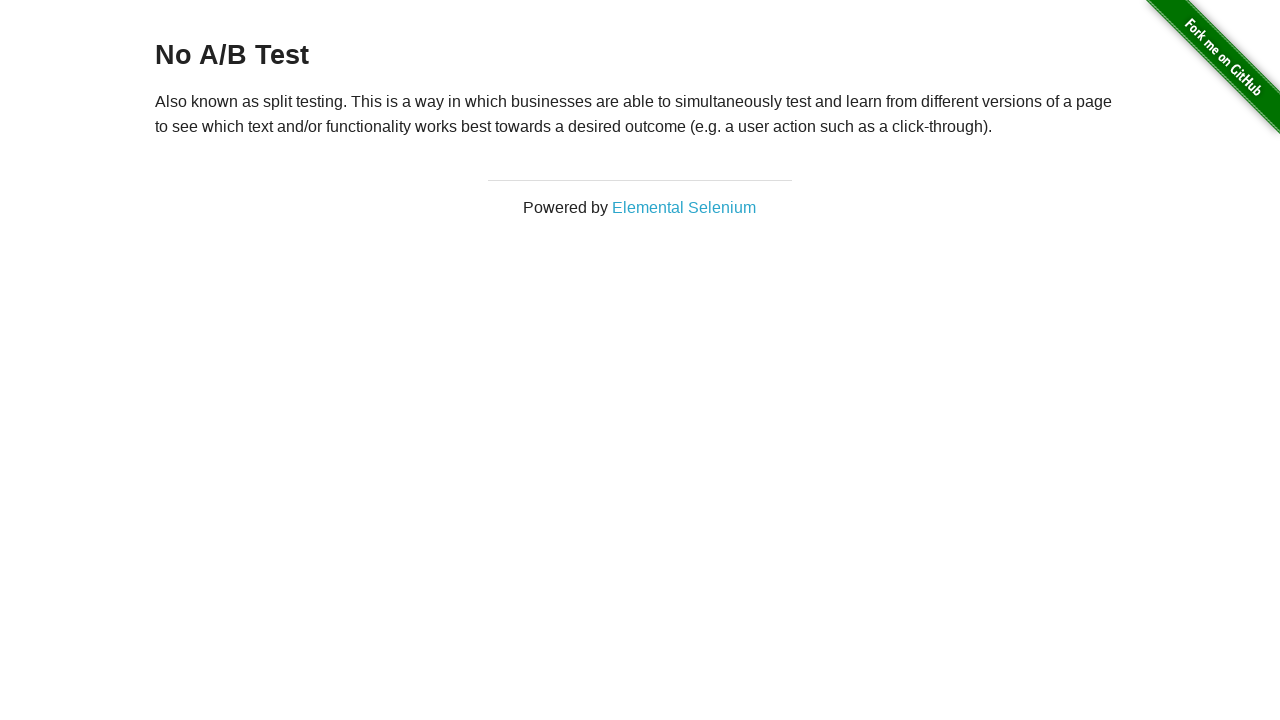

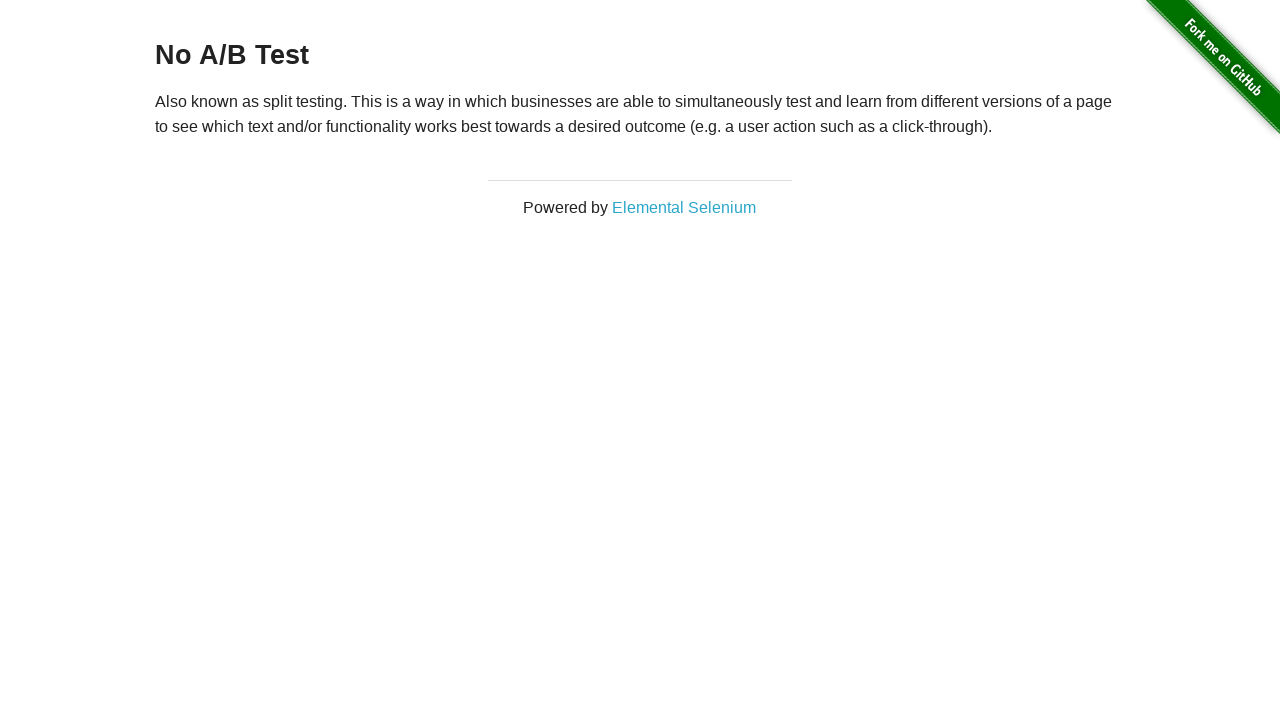